Tests handling of JavaScript alert dialogs by clicking a button that triggers an alert and accepting it

Starting URL: https://practice.cydeo.com/javascript_alerts

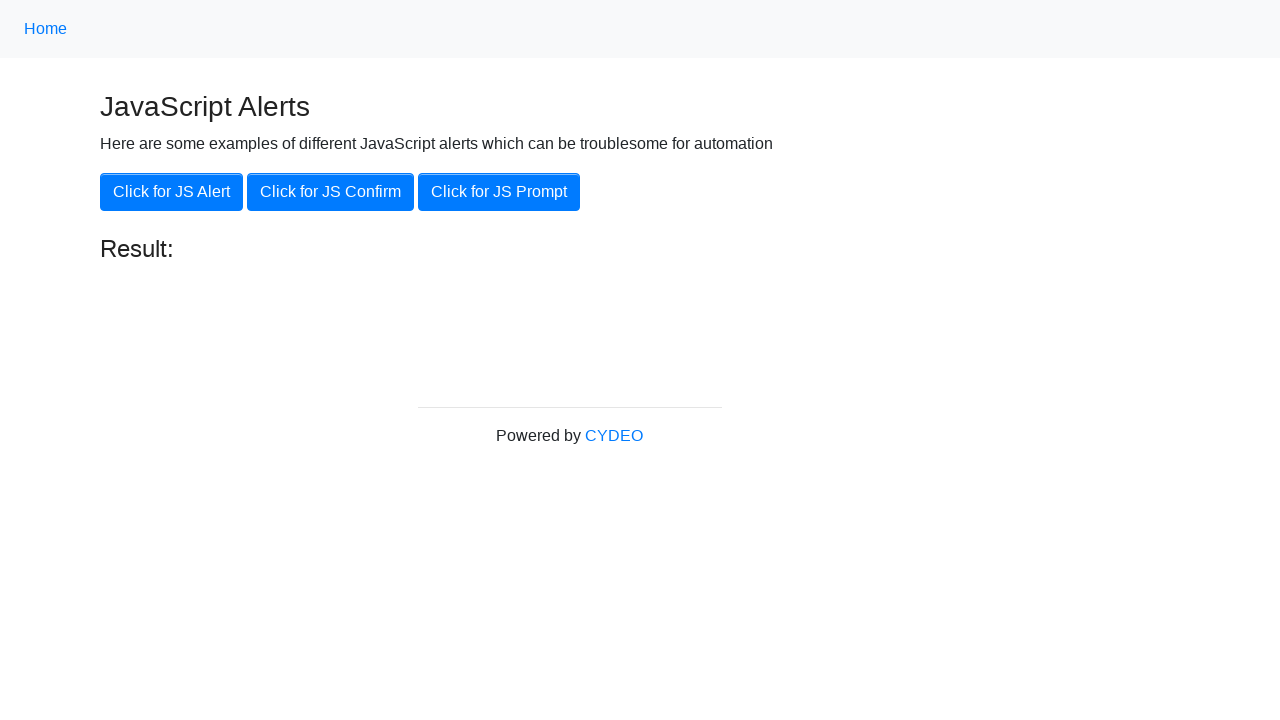

Set up dialog handler to accept alerts
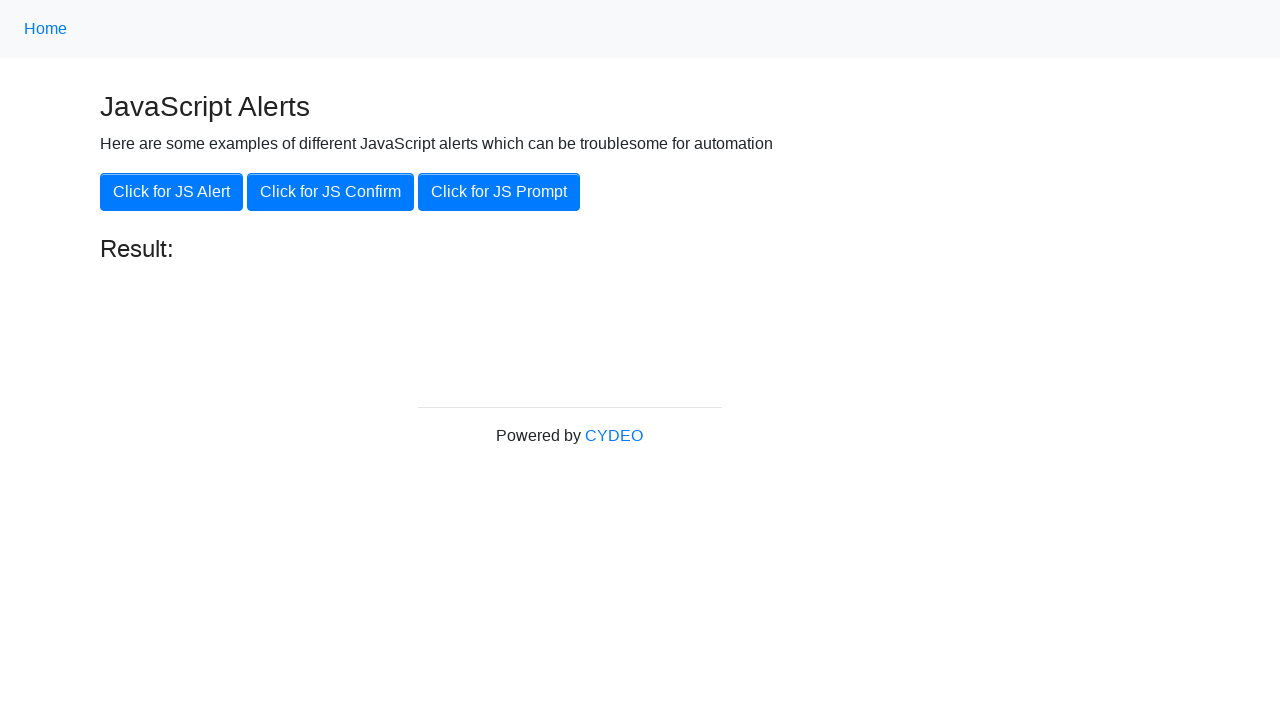

Clicked button to trigger JavaScript alert at (172, 192) on xpath=//button[@onclick='jsAlert()']
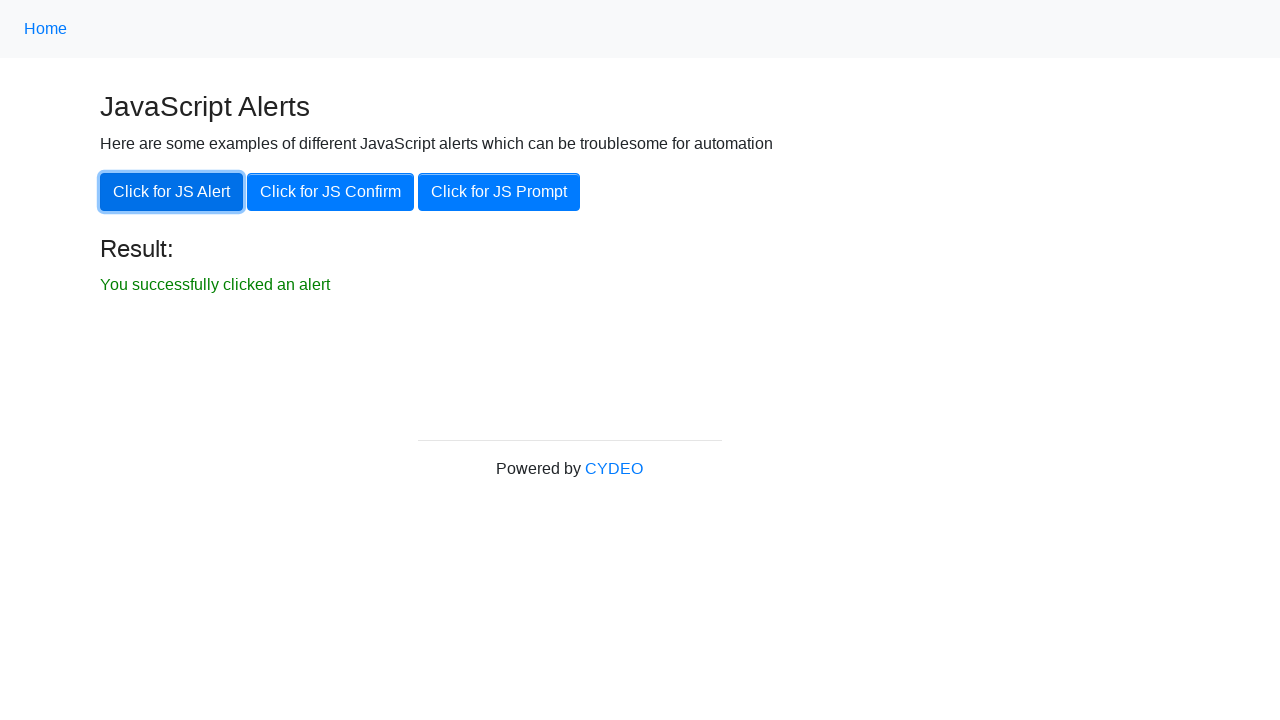

Verified success message 'You successfully clicked an alert' is displayed
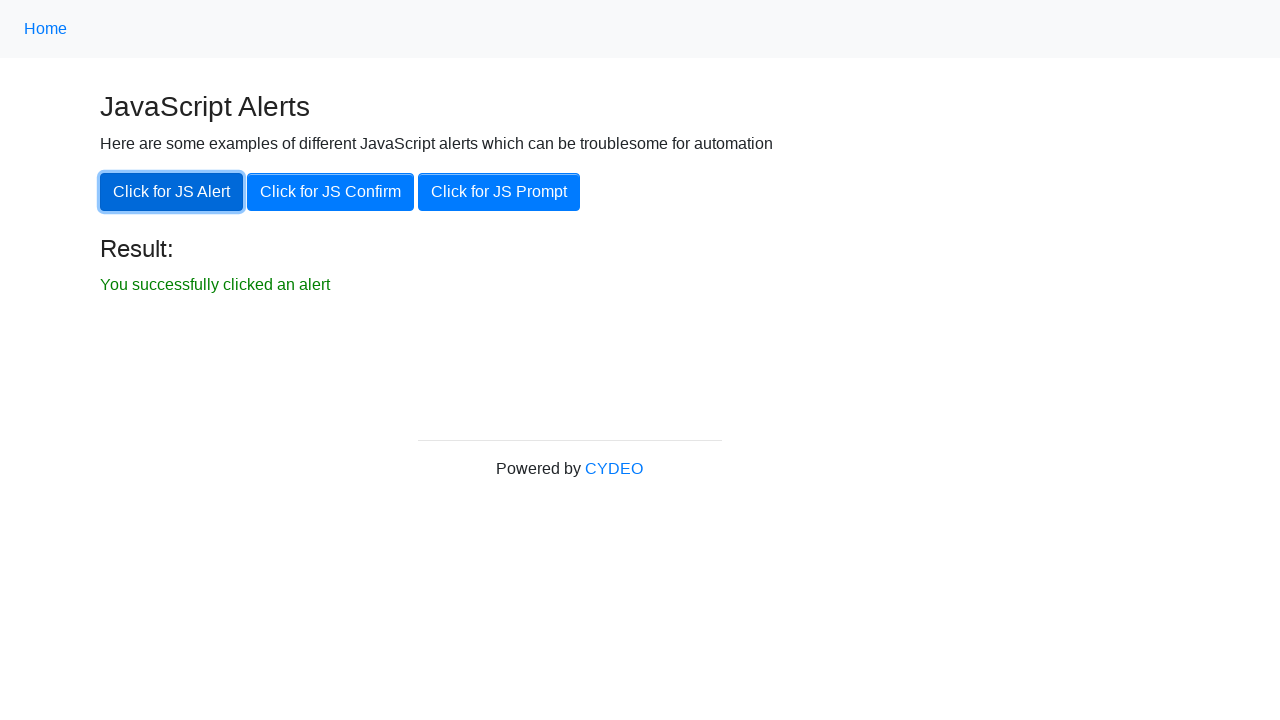

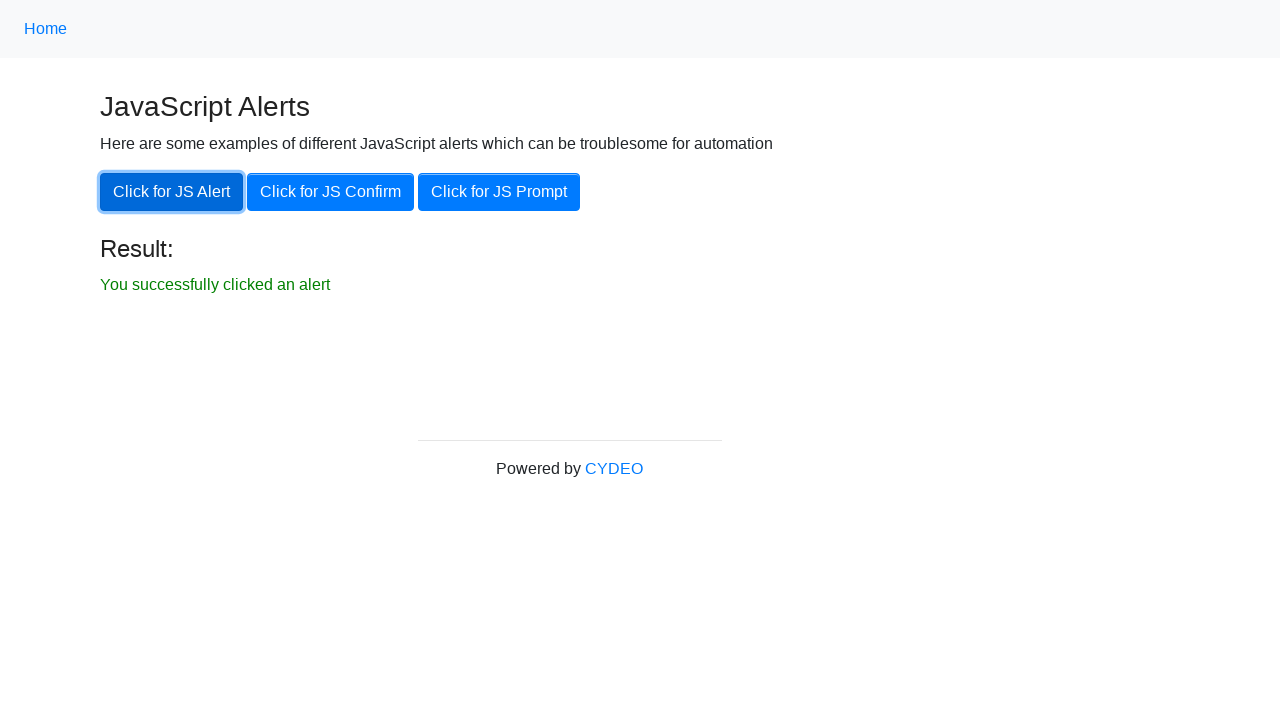